Tests a registration form by filling in first name, last name, and email fields, then submitting and verifying the success message.

Starting URL: http://suninjuly.github.io/registration1.html

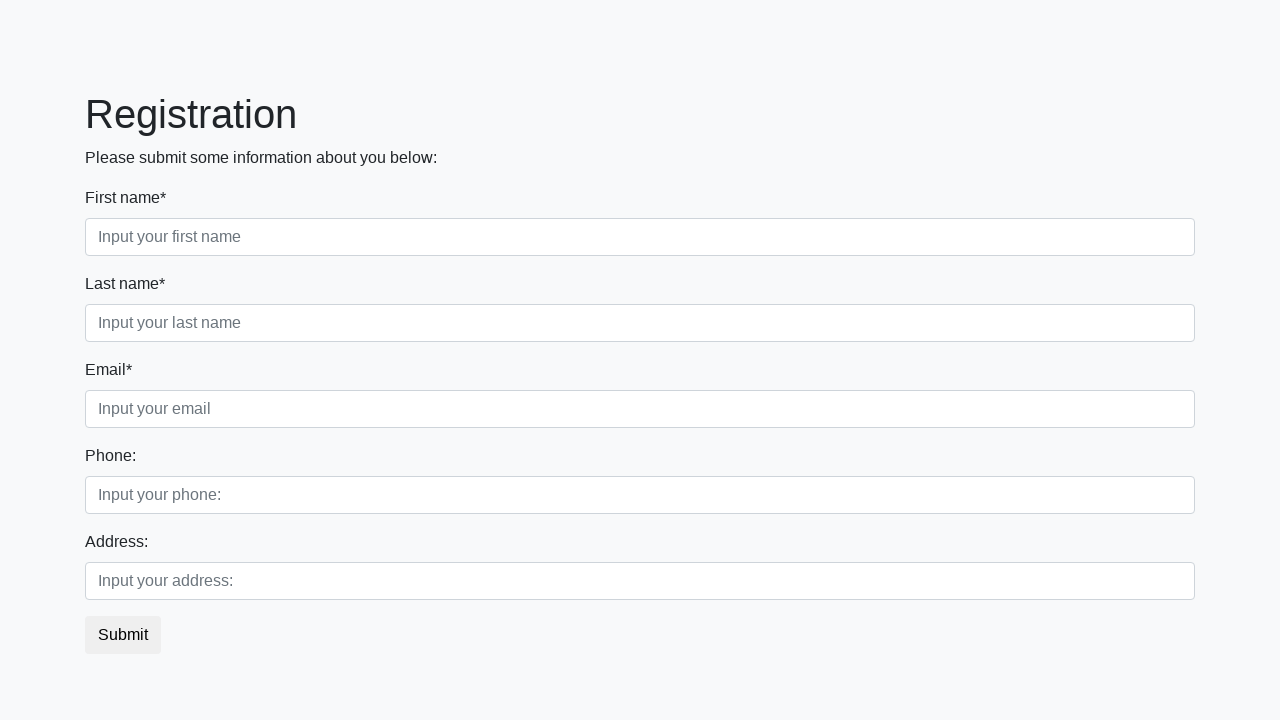

Filled in first name field with 'Ivan' on .first_block .form-control.first
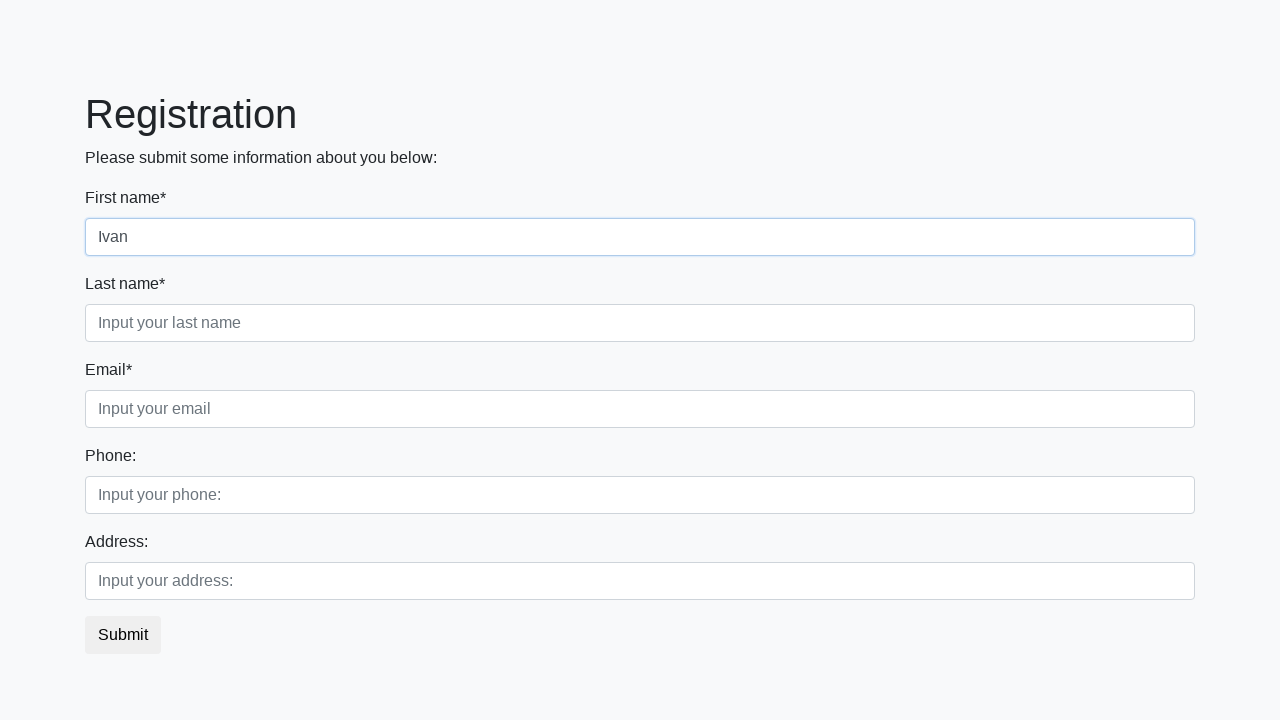

Filled in last name field with 'Petrov' on .first_block .form-control.second
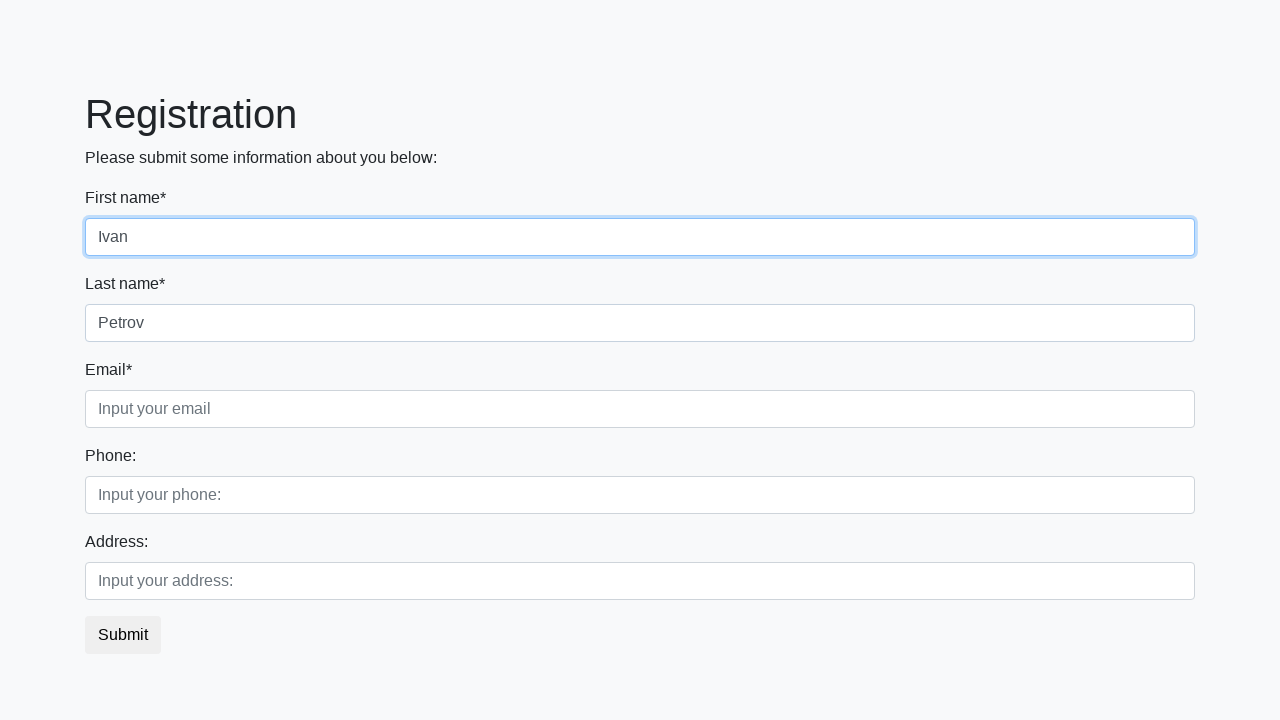

Filled in email field with 'zeroq@rambler.ru' on .first_block .form-control.third
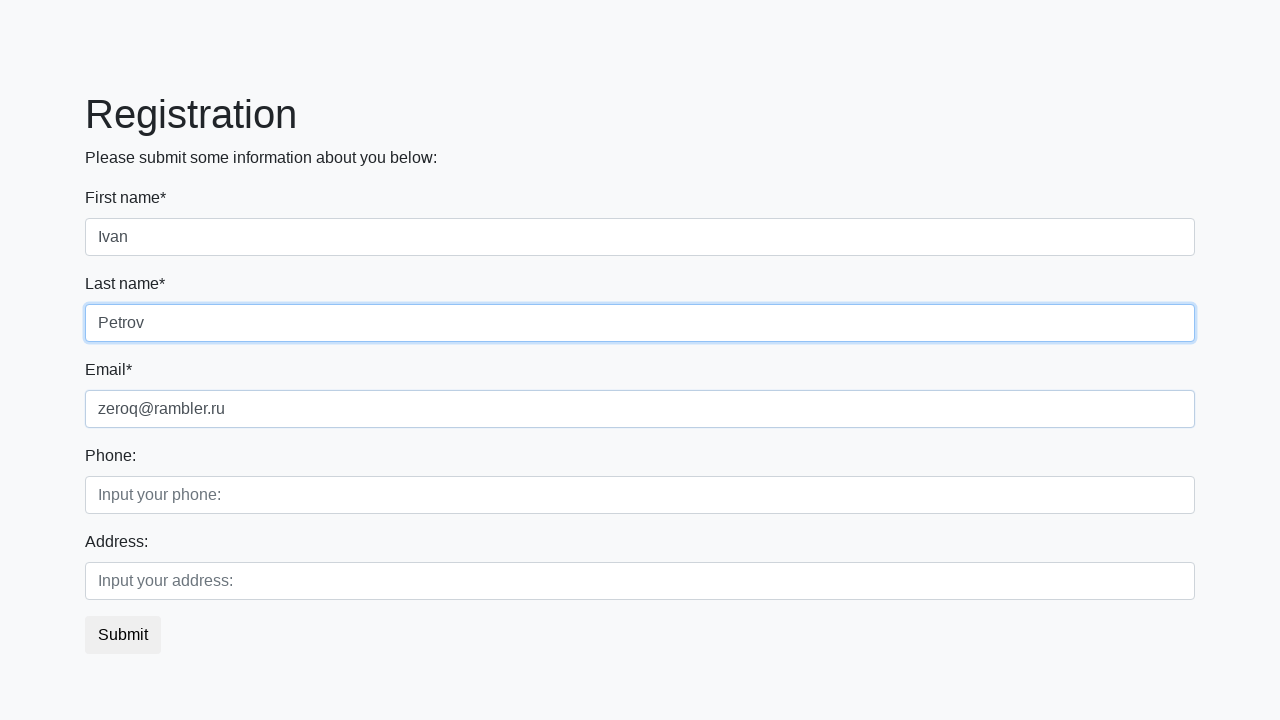

Clicked submit button to register at (123, 635) on button.btn
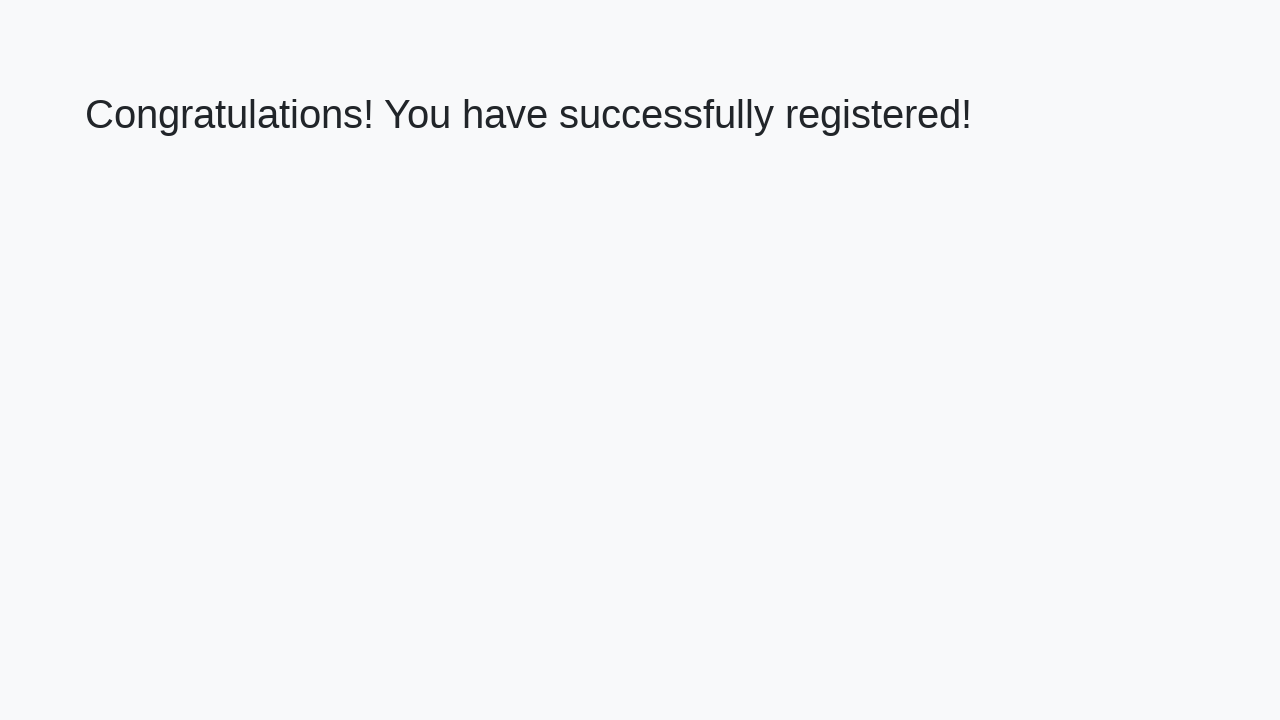

Success message heading appeared
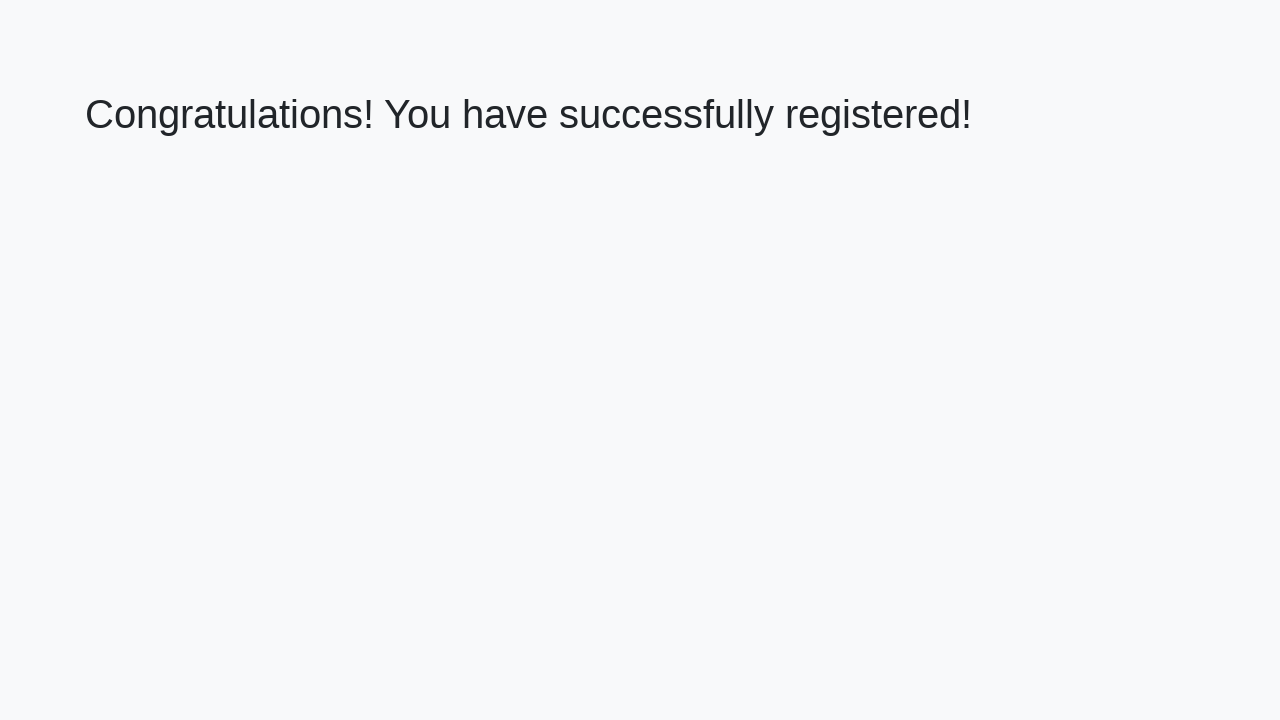

Retrieved success message: 'Congratulations! You have successfully registered!'
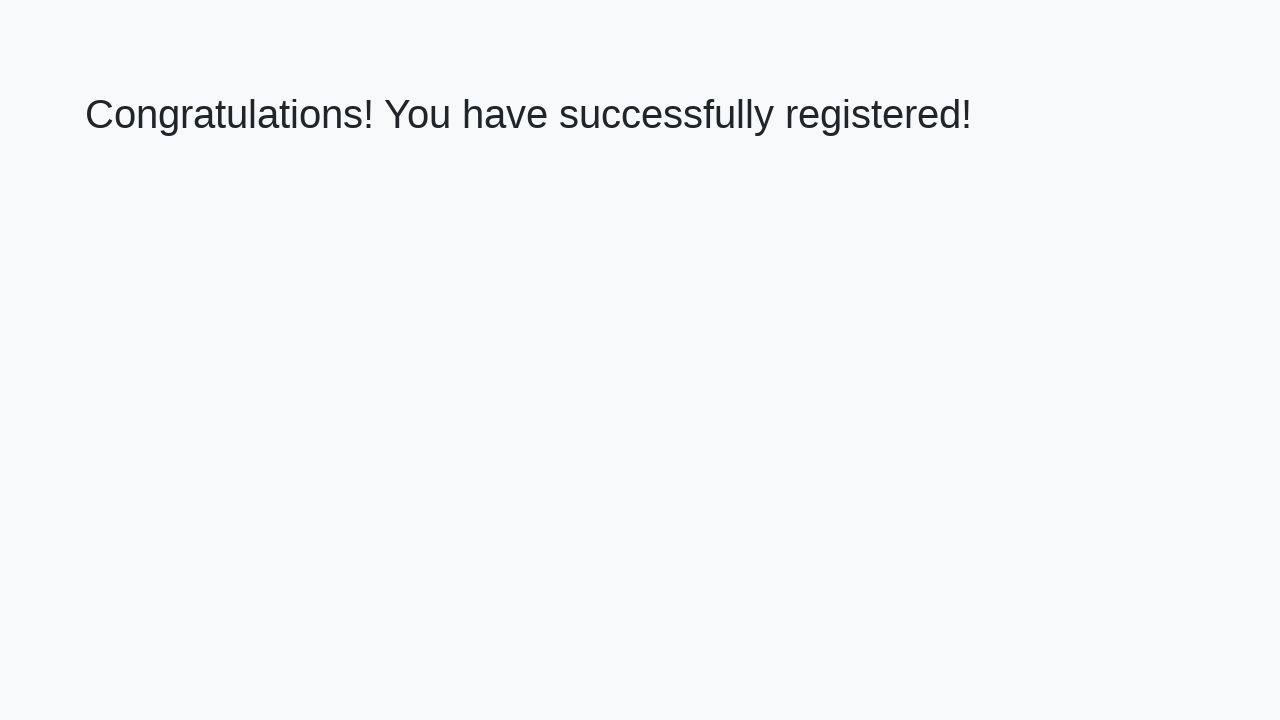

Verified success message matches expected text
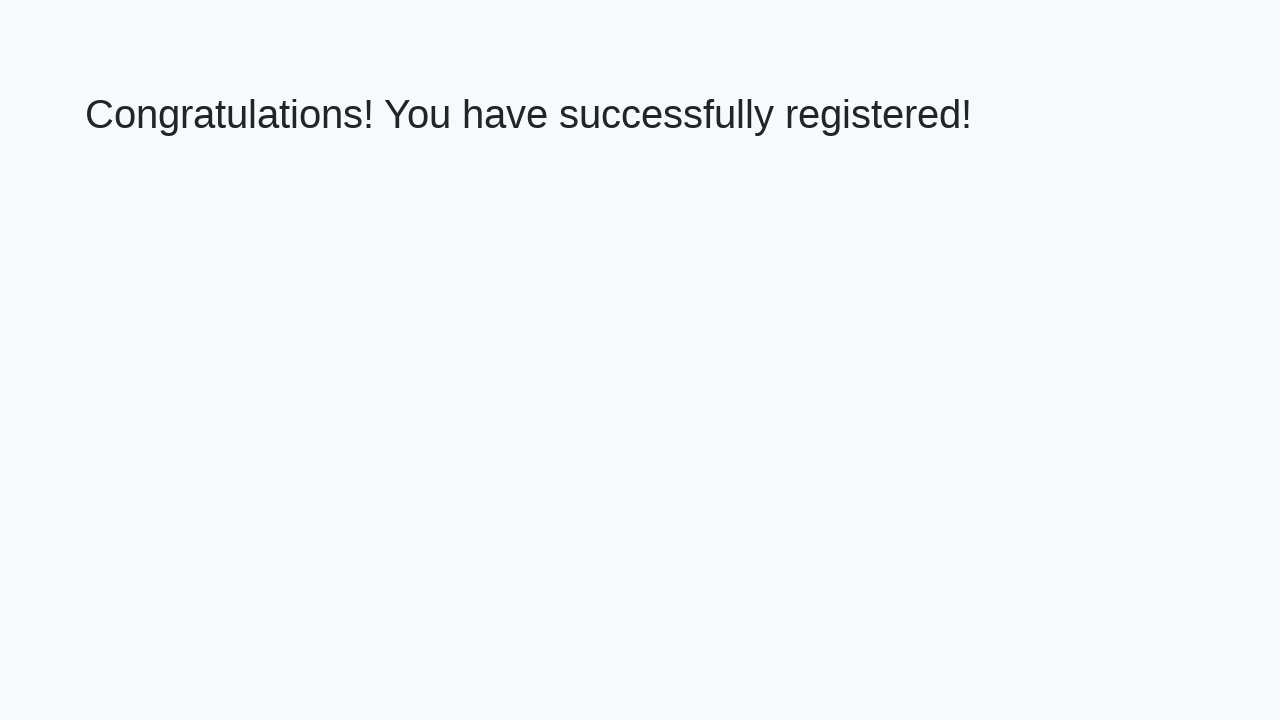

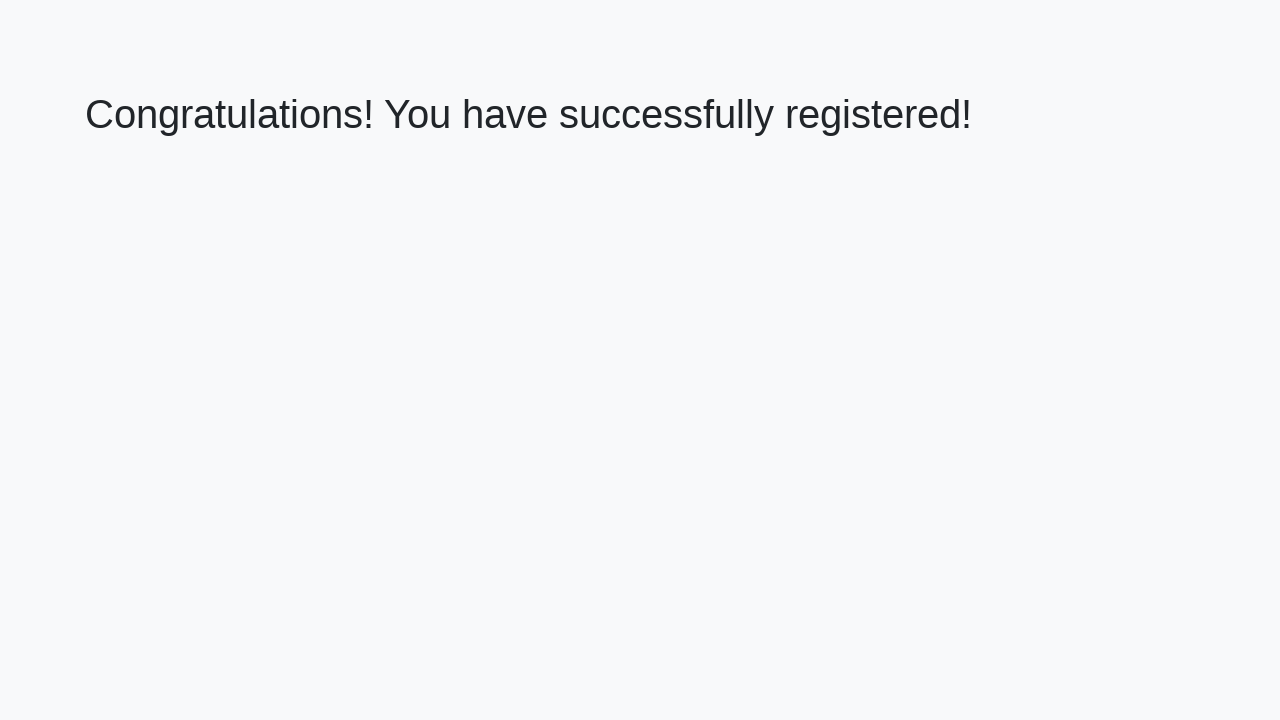